Tests browser page refresh functionality by loading a page that displays timestamps, capturing the initial timestamp, refreshing the page, and verifying the timestamp updates.

Starting URL: https://testpages.herokuapp.com/styled/refresh

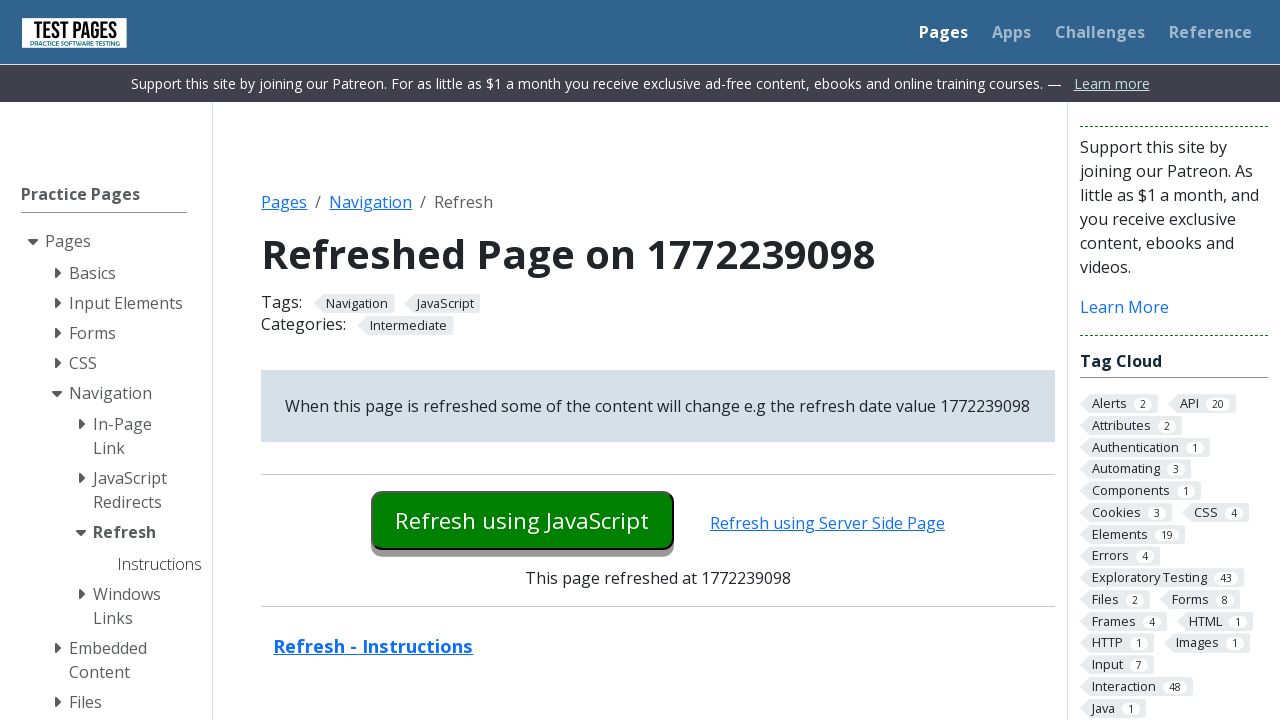

Waited for timestamp element to load
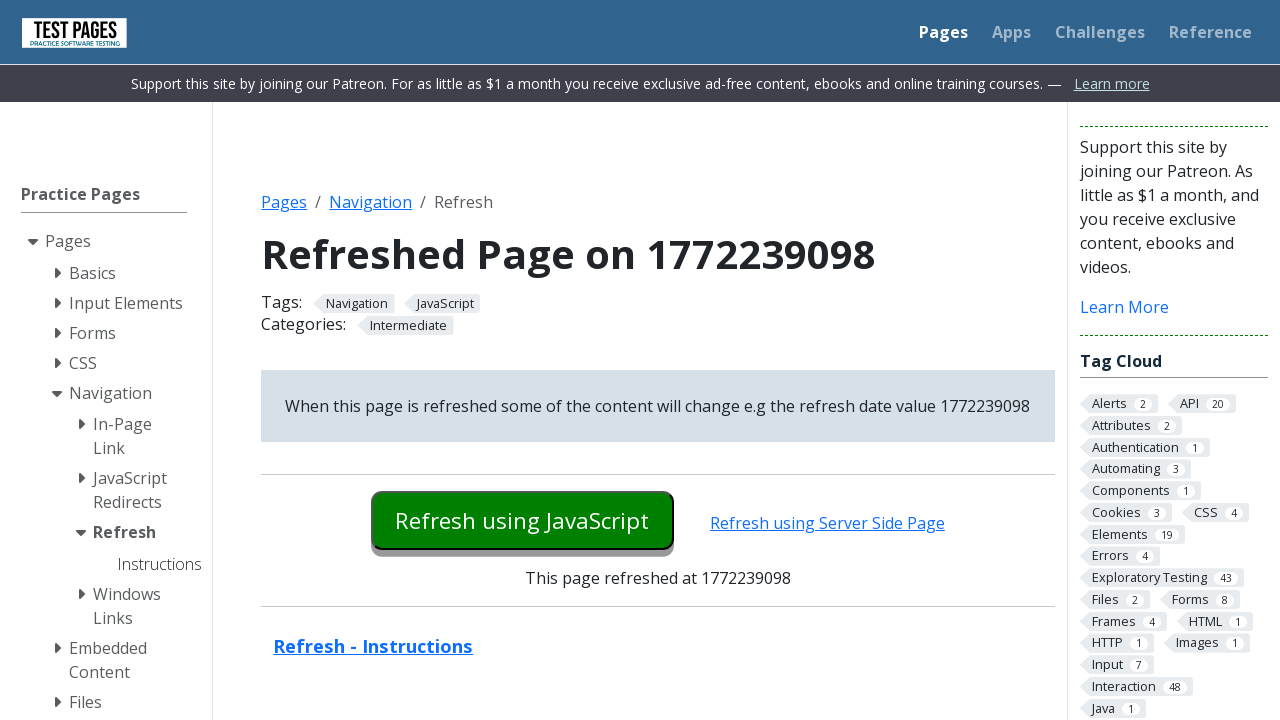

Captured initial timestamp: 1772239098
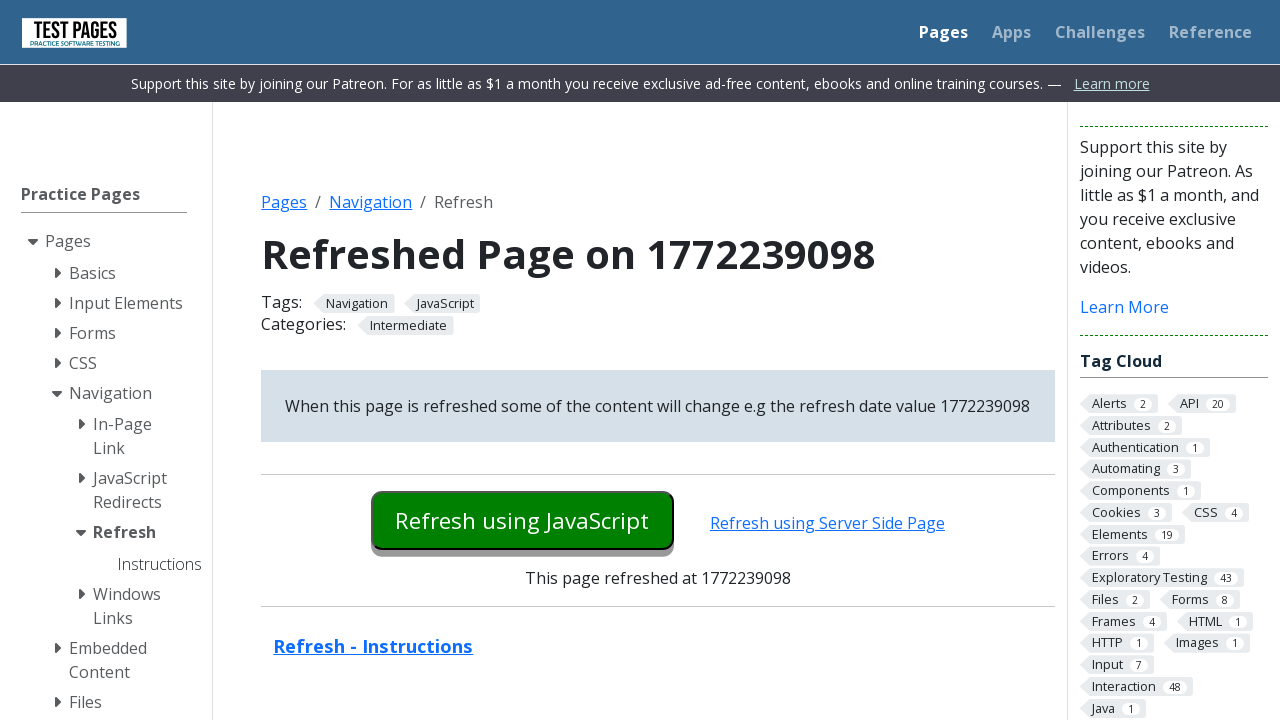

Waited 2 seconds before refresh
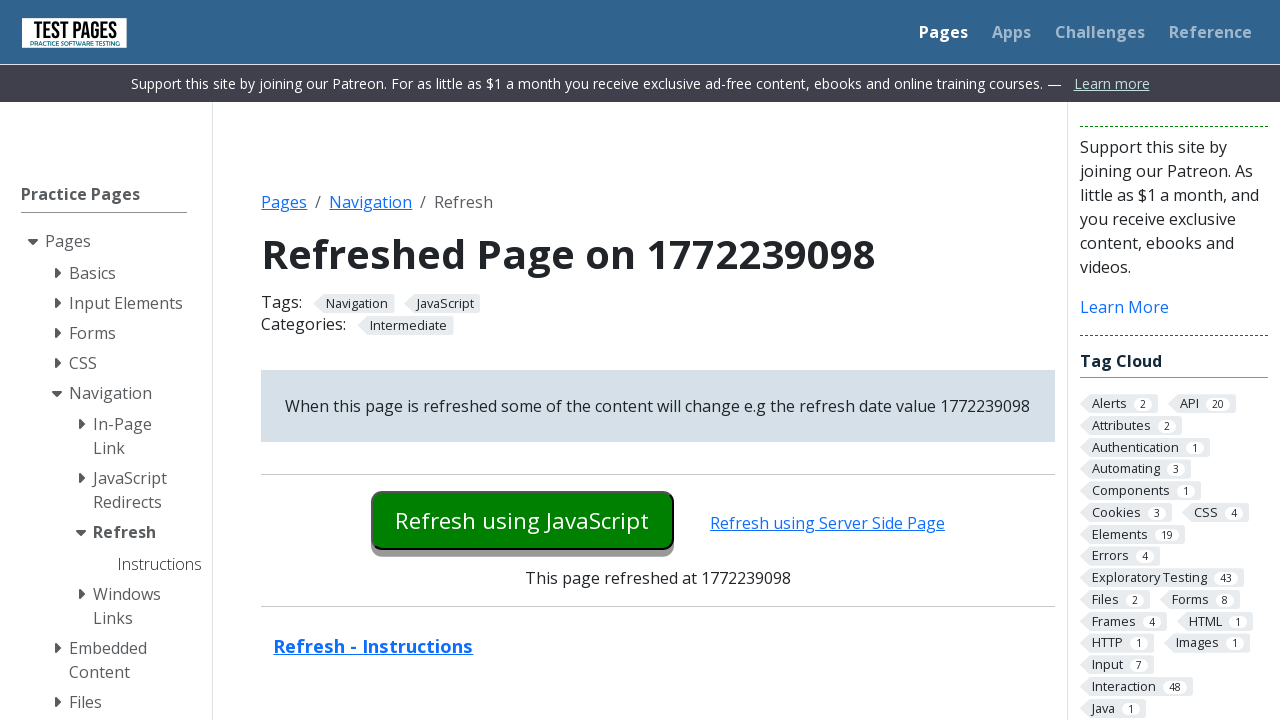

Reloaded the page
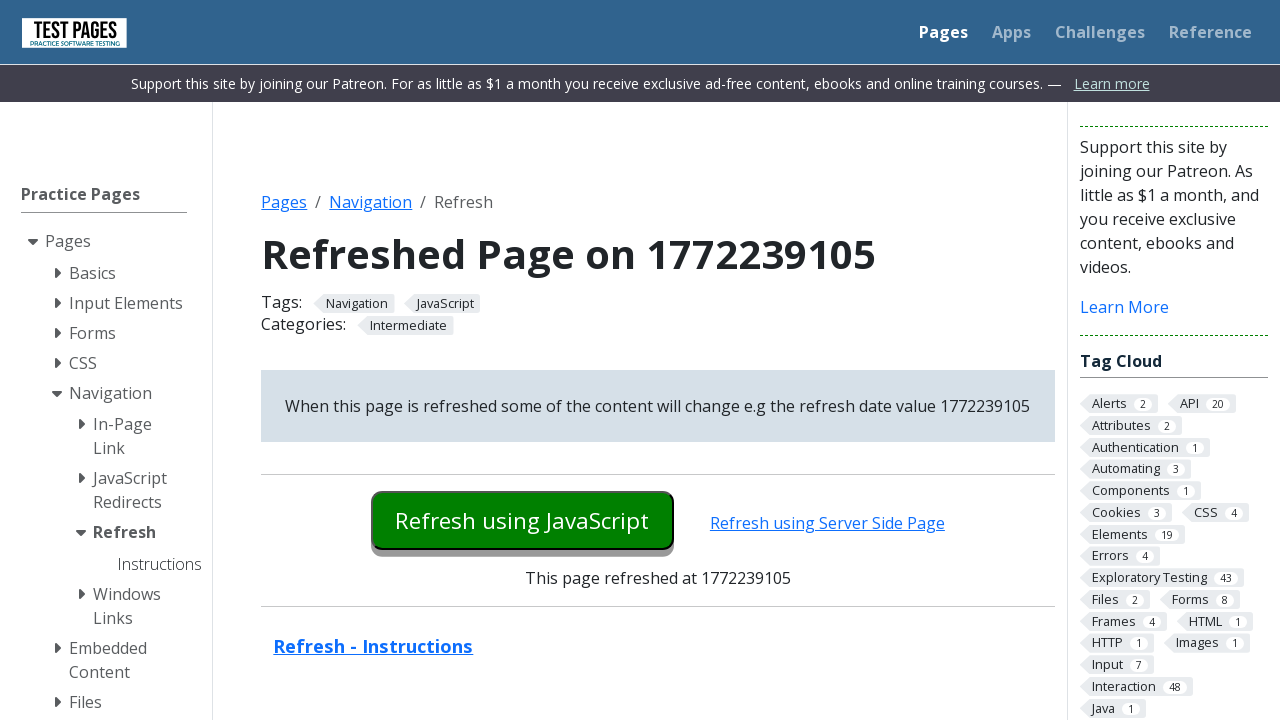

Waited for timestamp element to appear after reload
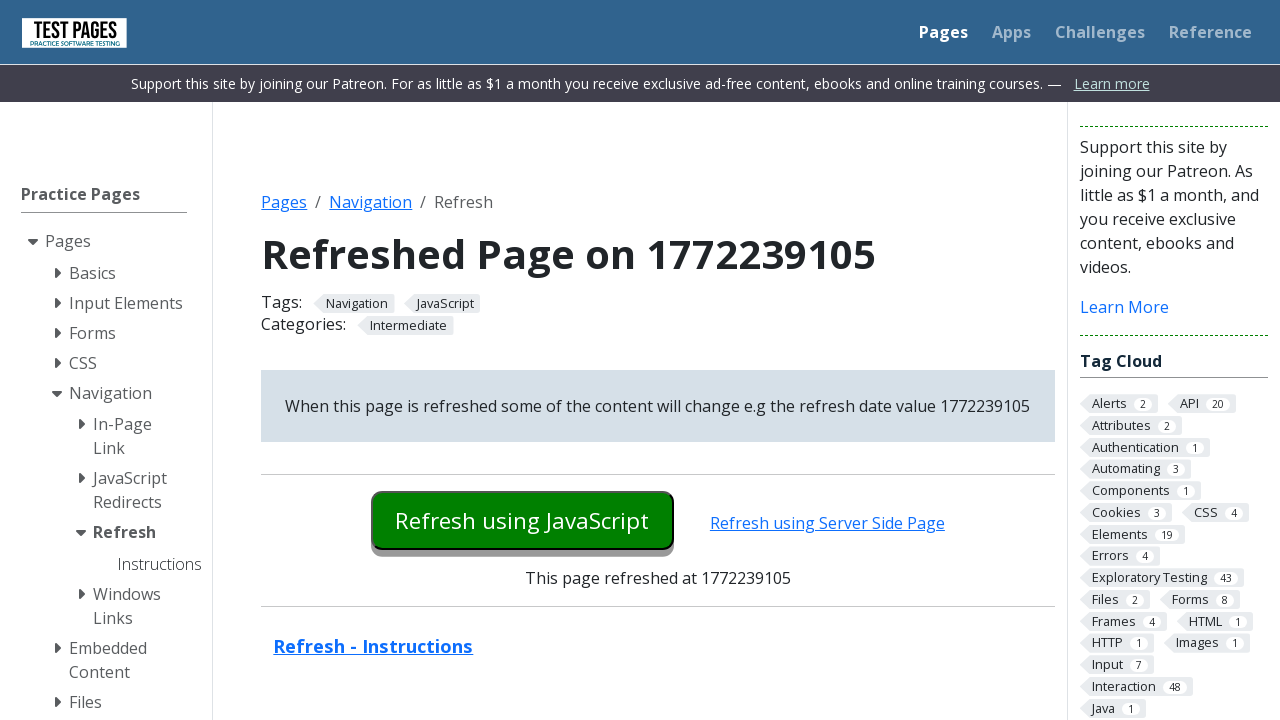

Captured new timestamp after refresh: 1772239105
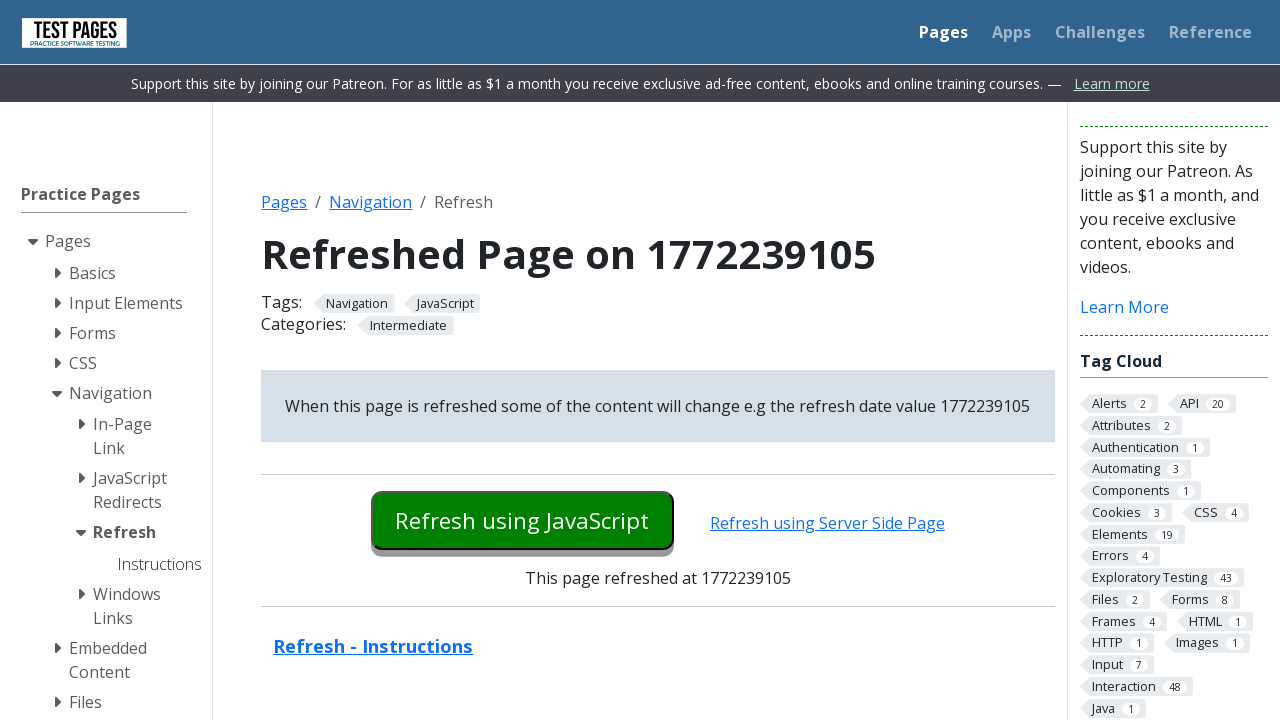

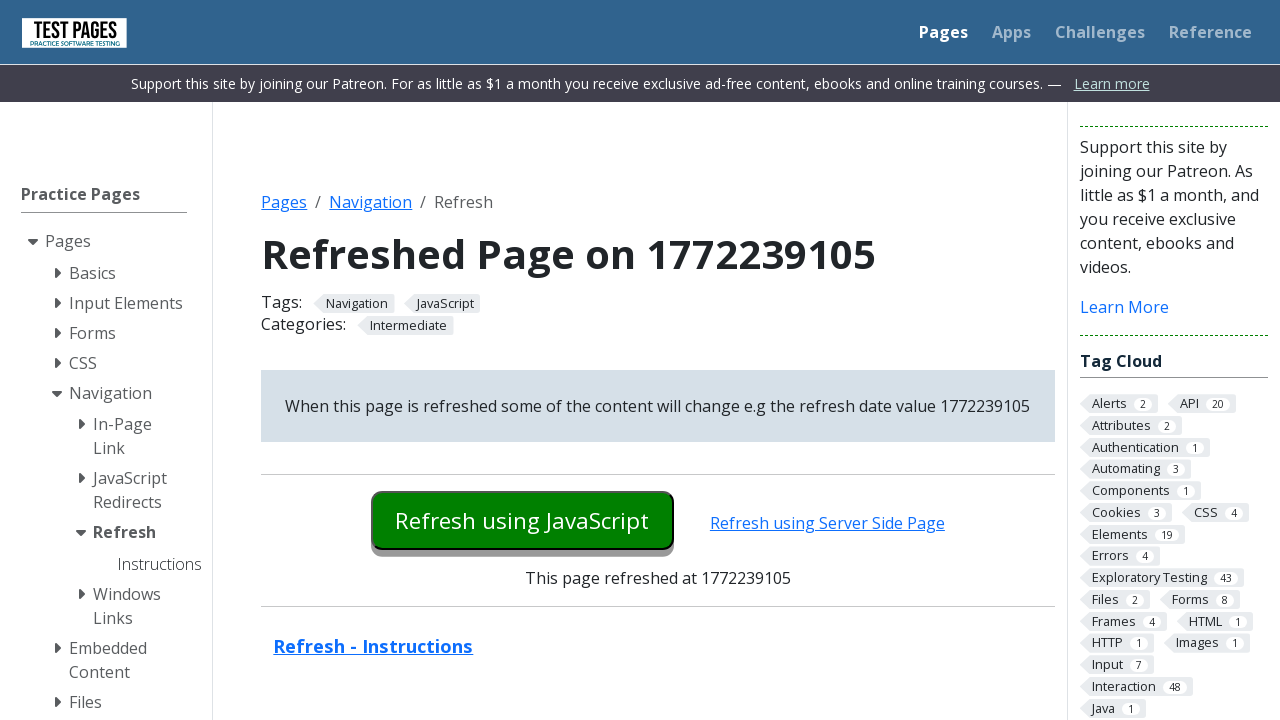